Tests the frames and windows demo page by navigating to the site and clicking on a tab/link element to explore frame functionality

Starting URL: https://www.globalsqa.com/demo-site/frames-and-windows/

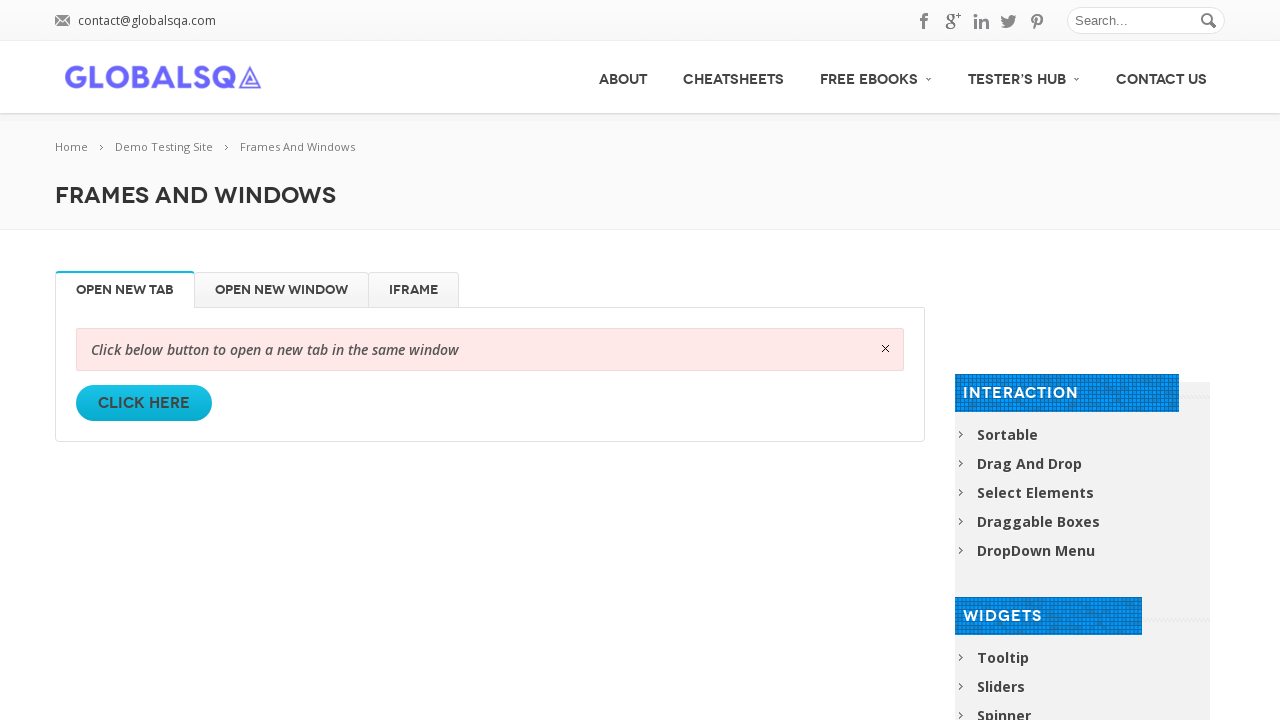

Navigated to frames and windows demo page
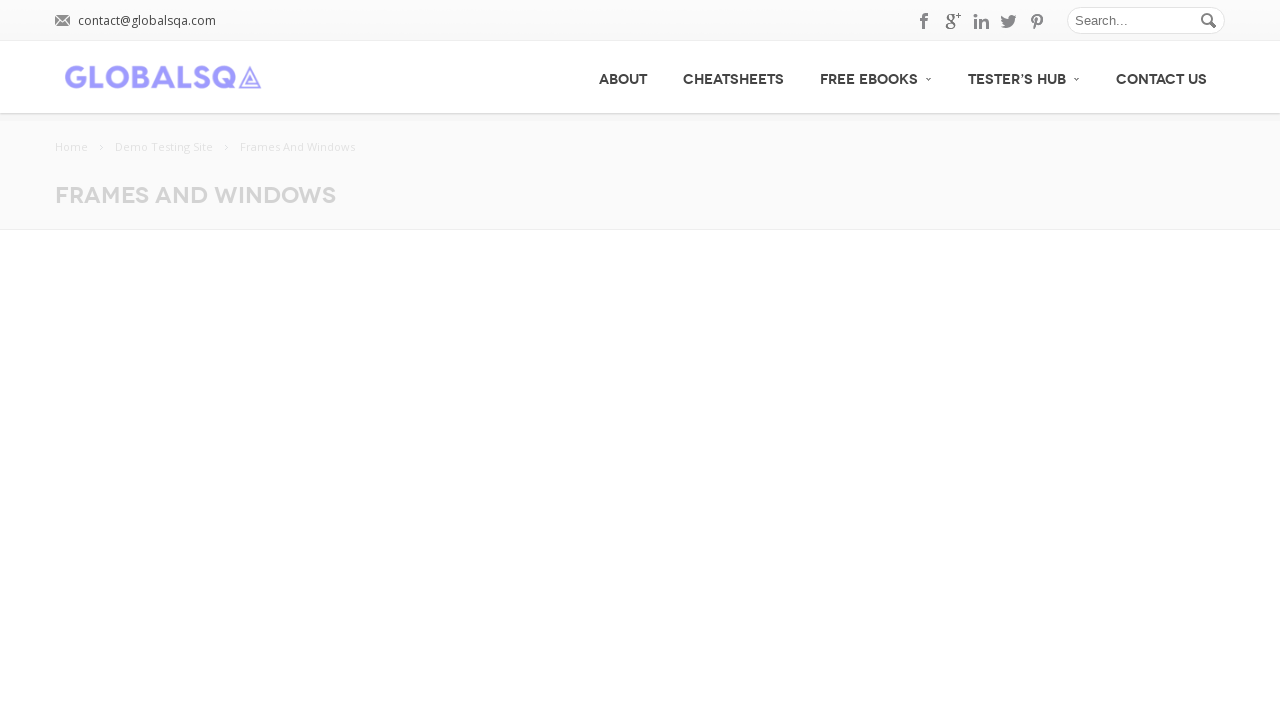

Clicked on the first tab/link to explore frame functionality at (144, 403) on xpath=//*[@id='post-2632']/div[2]/div/div/div[1]/a
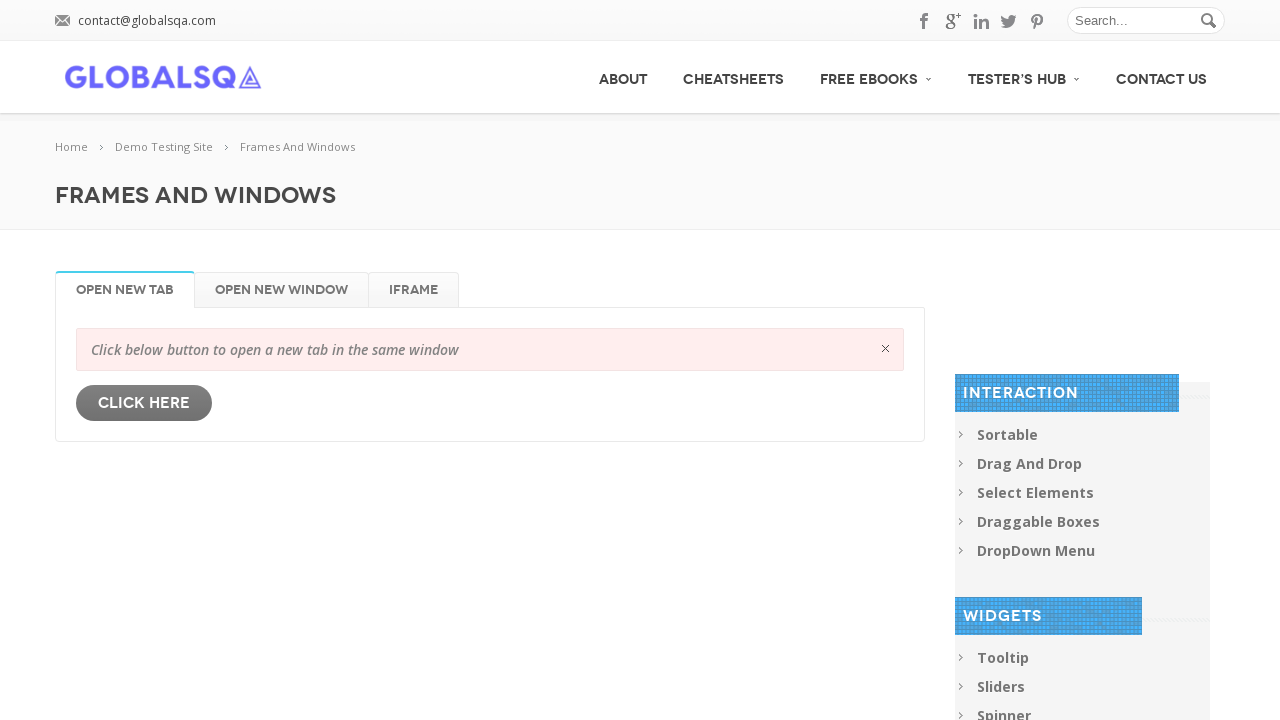

Waited for network idle after clicking tab
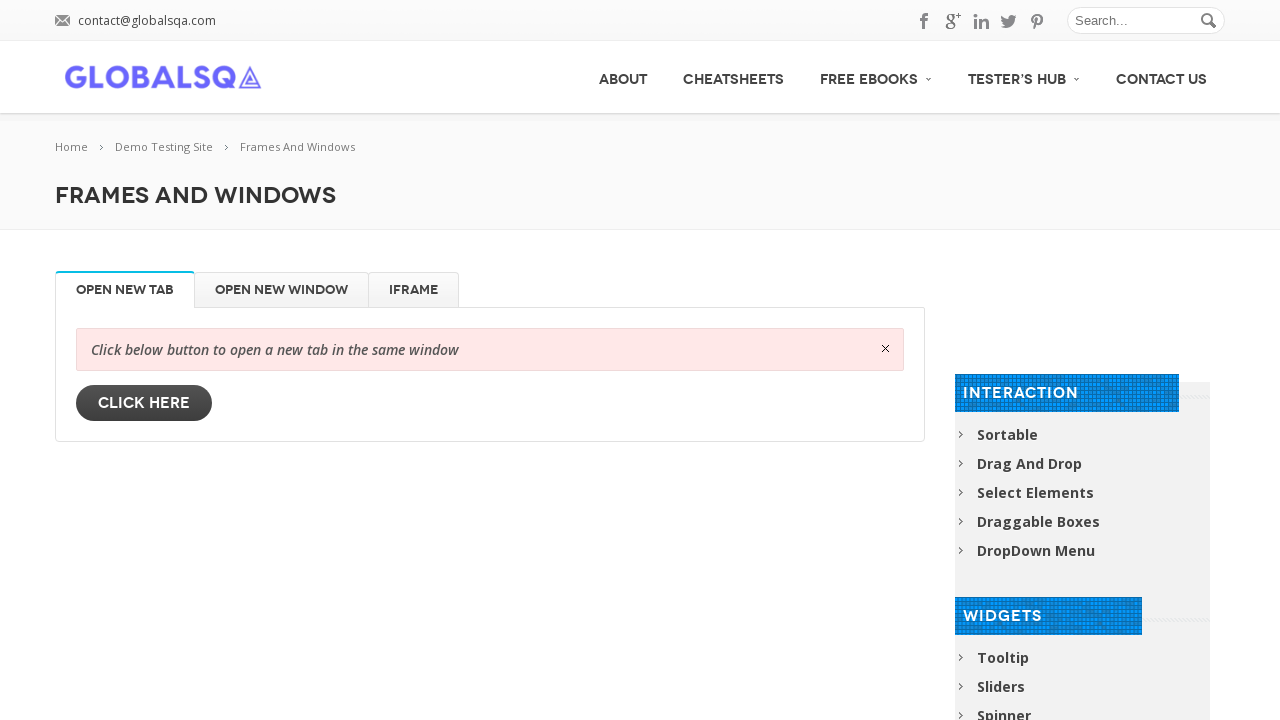

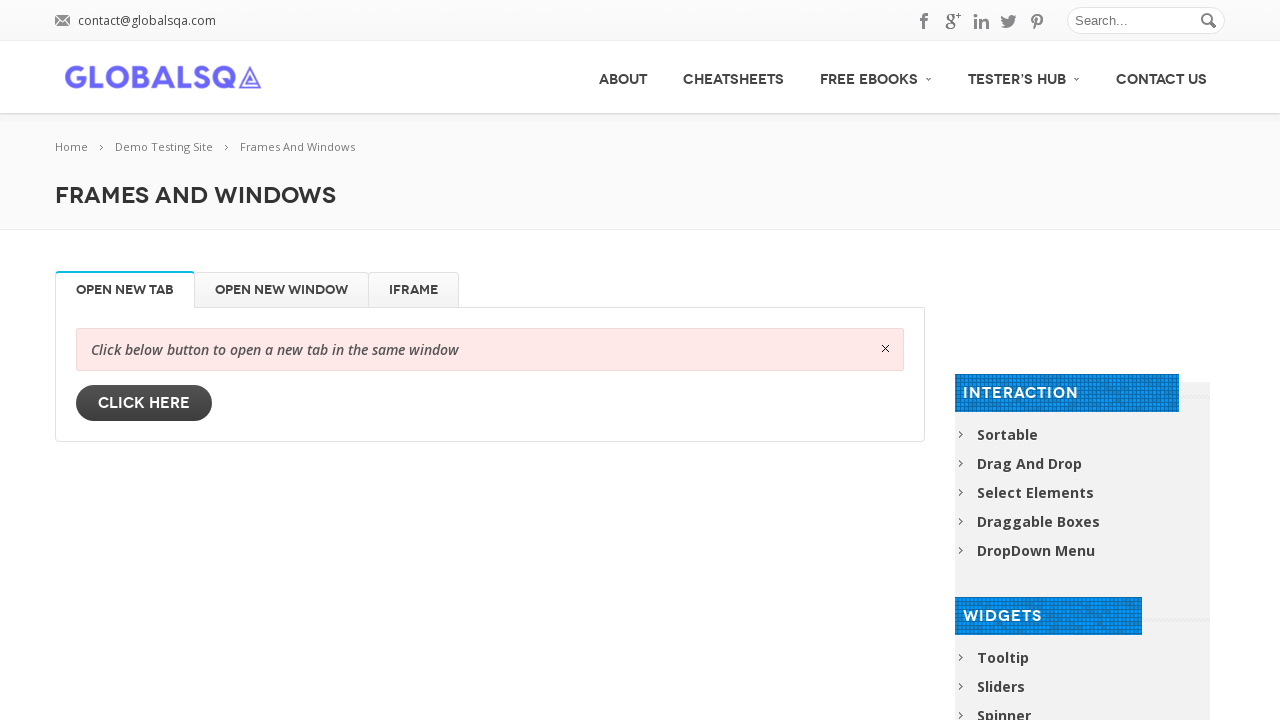